Tests window handling by clicking a link to open a new window, extracting text from it, and using that text to fill a form field in the original window

Starting URL: https://rahulshettyacademy.com/loginpagePractise/#

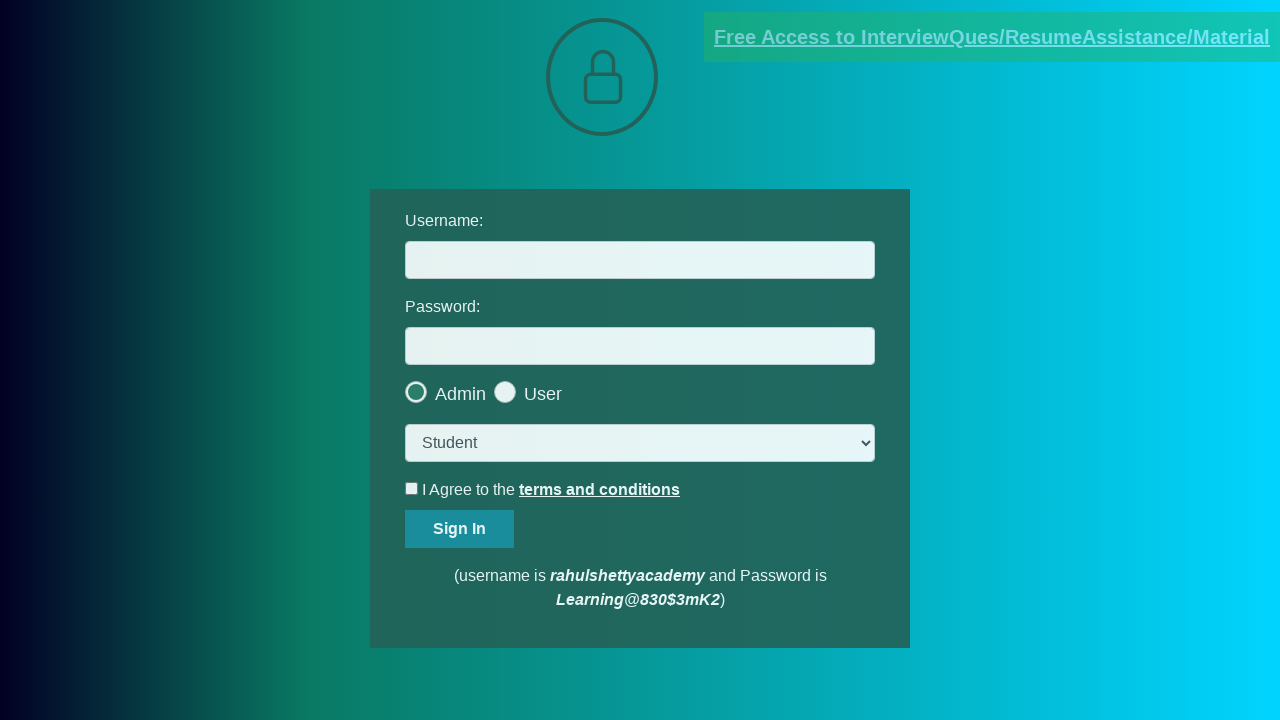

Clicked blinking text link to open new window at (992, 37) on .blinkingText
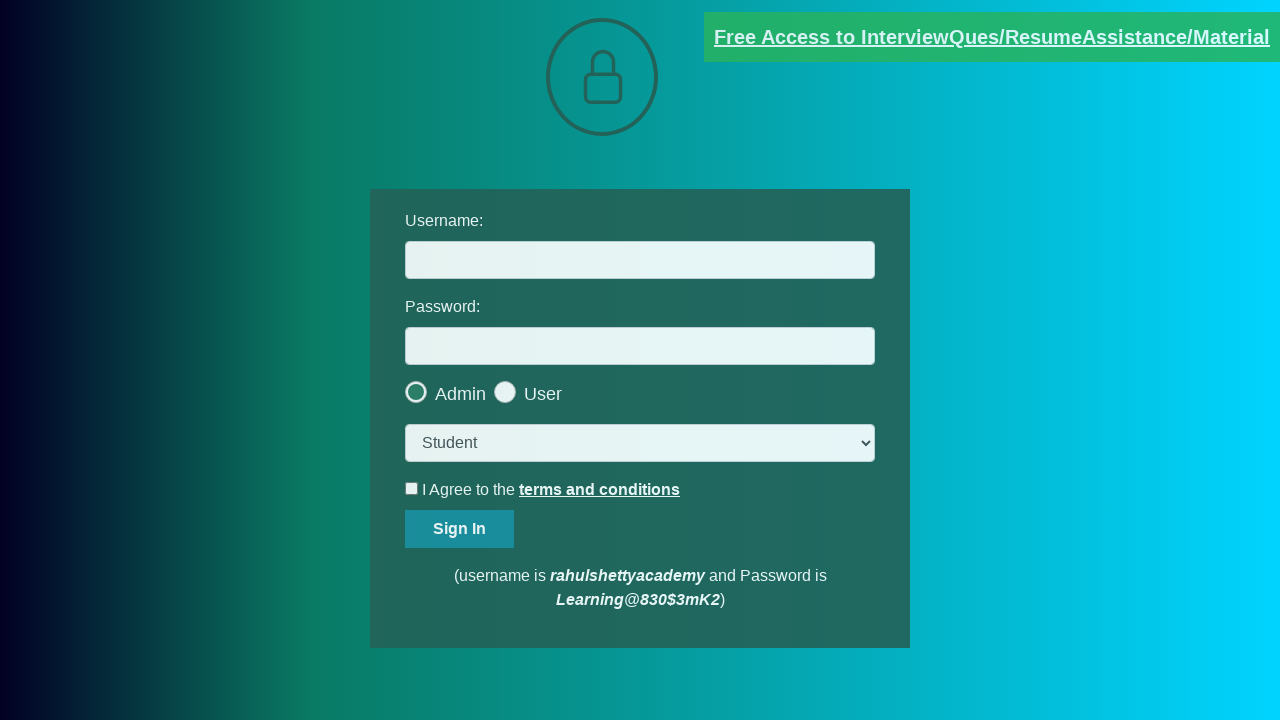

New window/page opened and captured
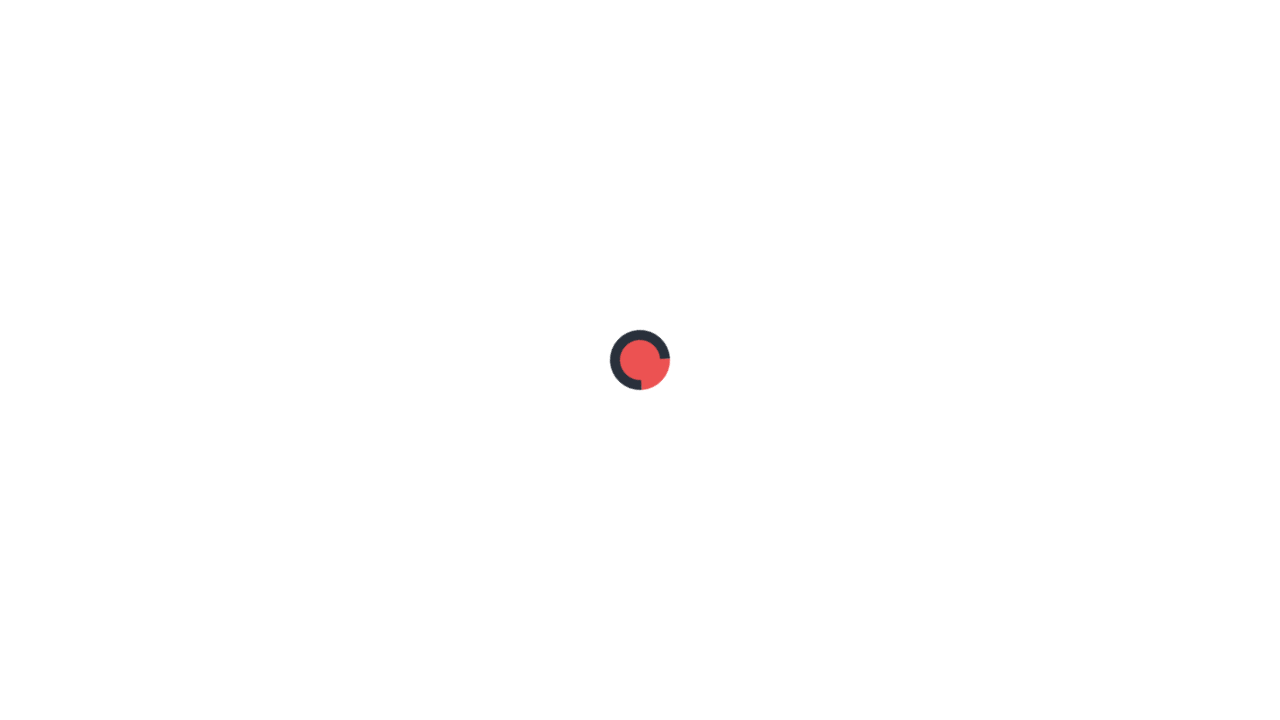

Extracted text from new window paragraph element
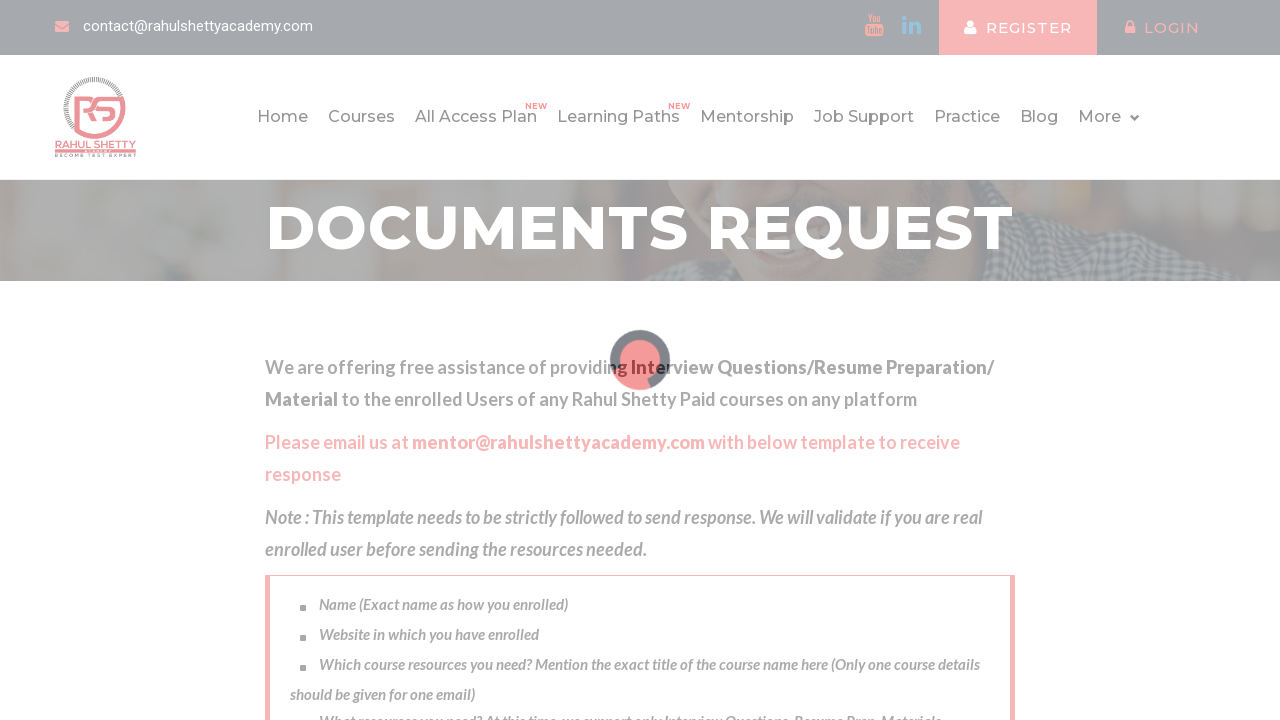

Parsed username from text: 'mentor@rahulshettyacademy.com'
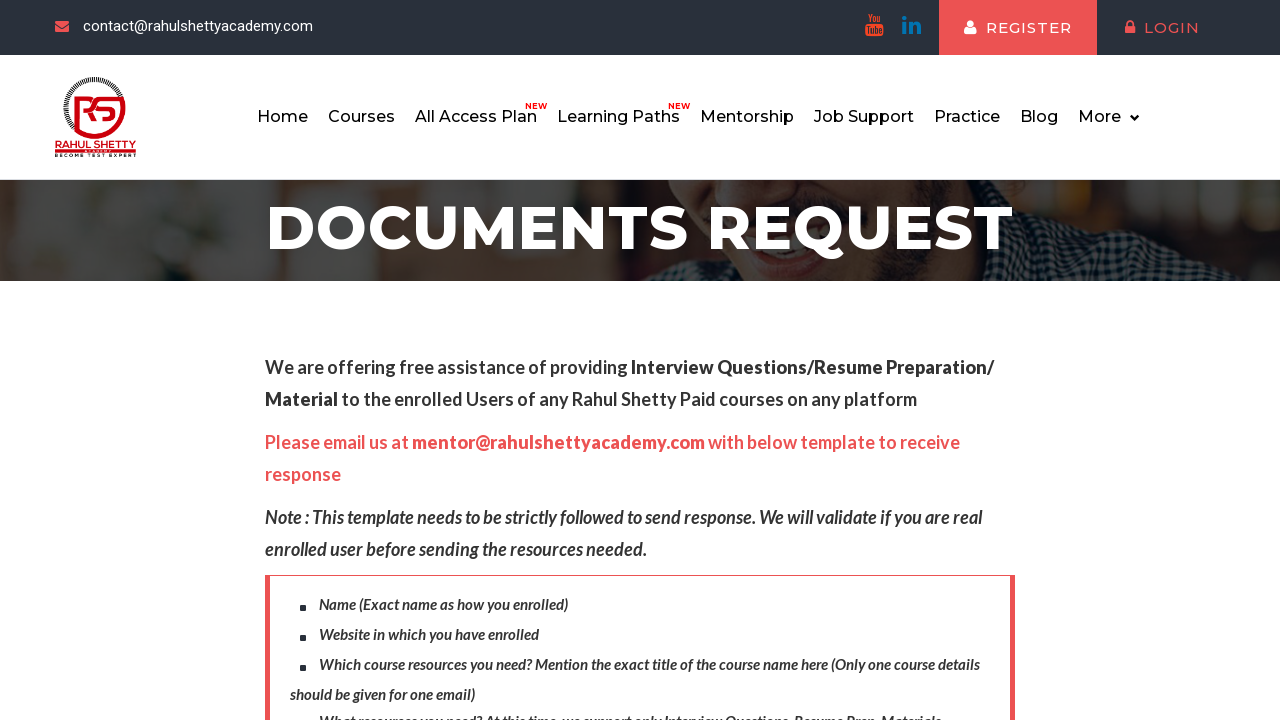

Filled username field with extracted username: 'mentor@rahulshettyacademy.com' on #username
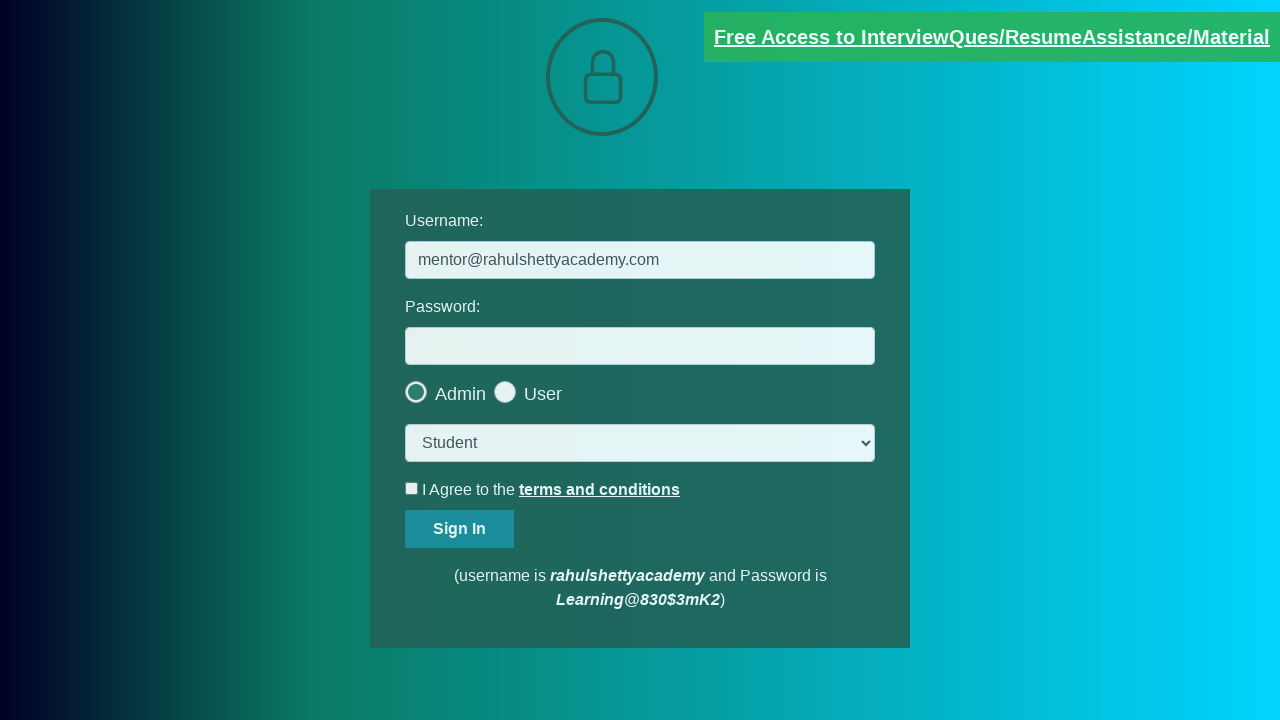

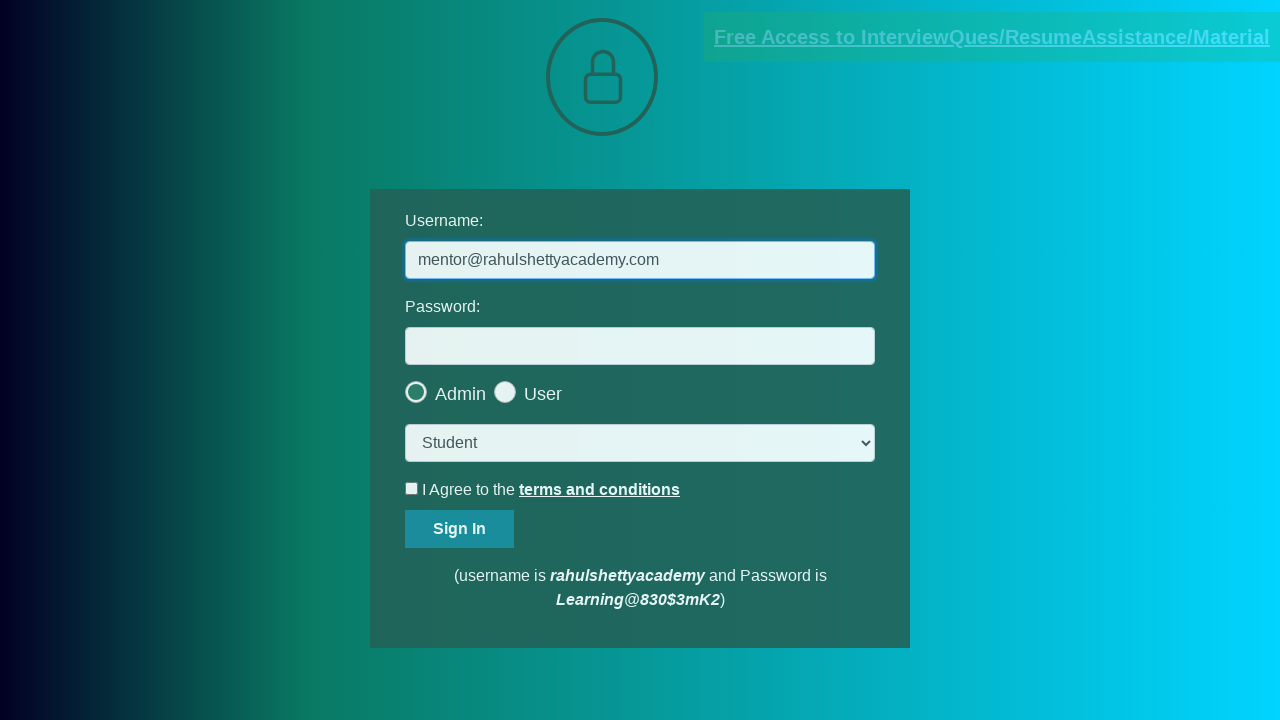